Tests scrolling to form elements and filling in name and date fields on a scroll demonstration page

Starting URL: https://formy-project.herokuapp.com/scroll

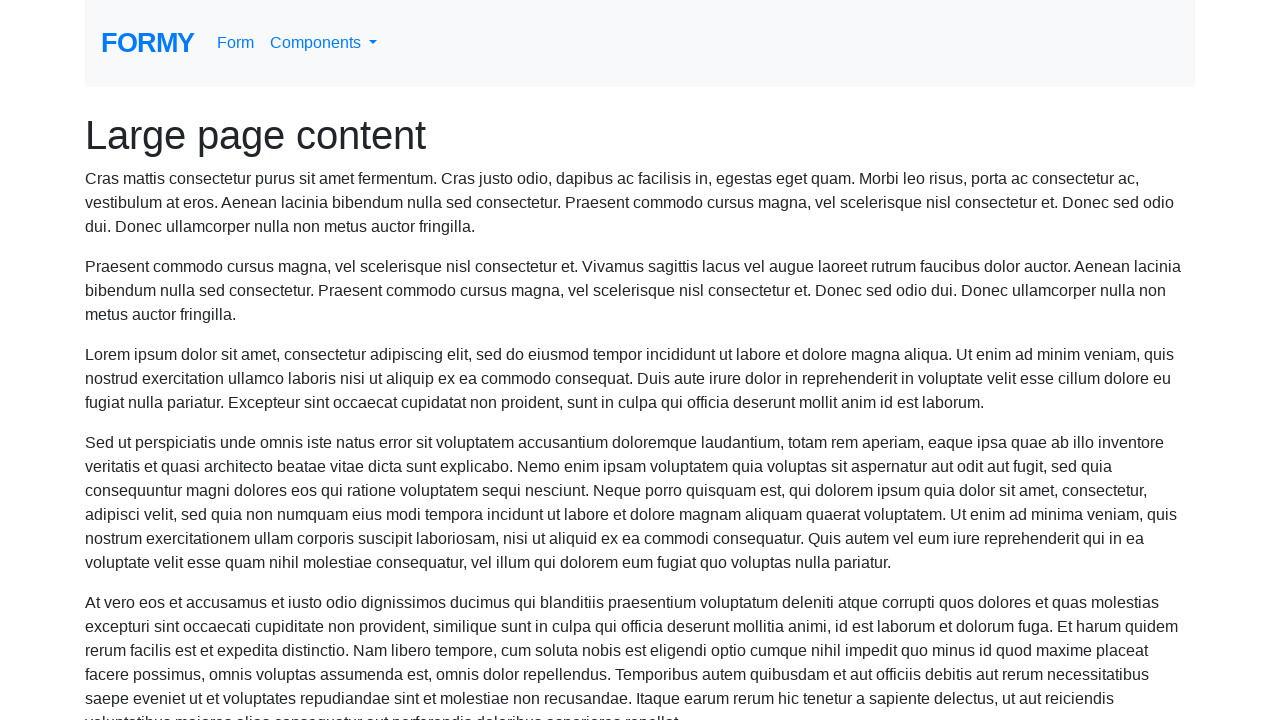

Navigated to scroll demonstration page
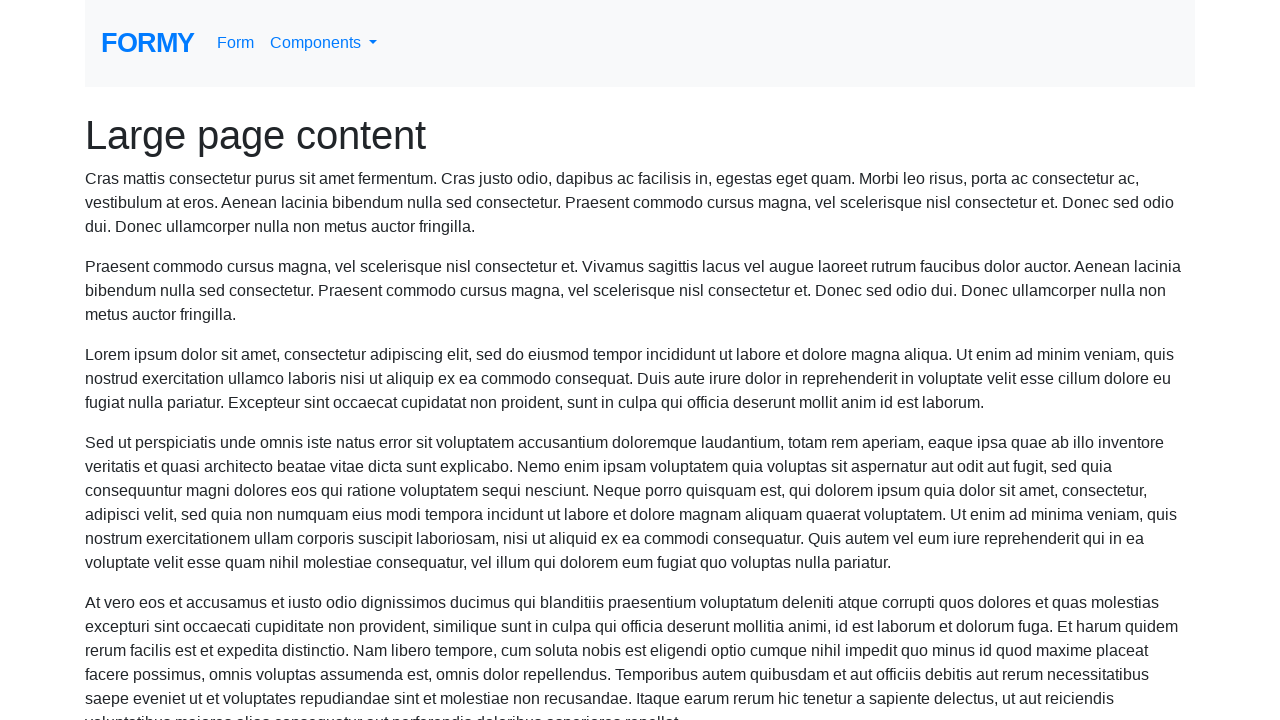

Located name field element
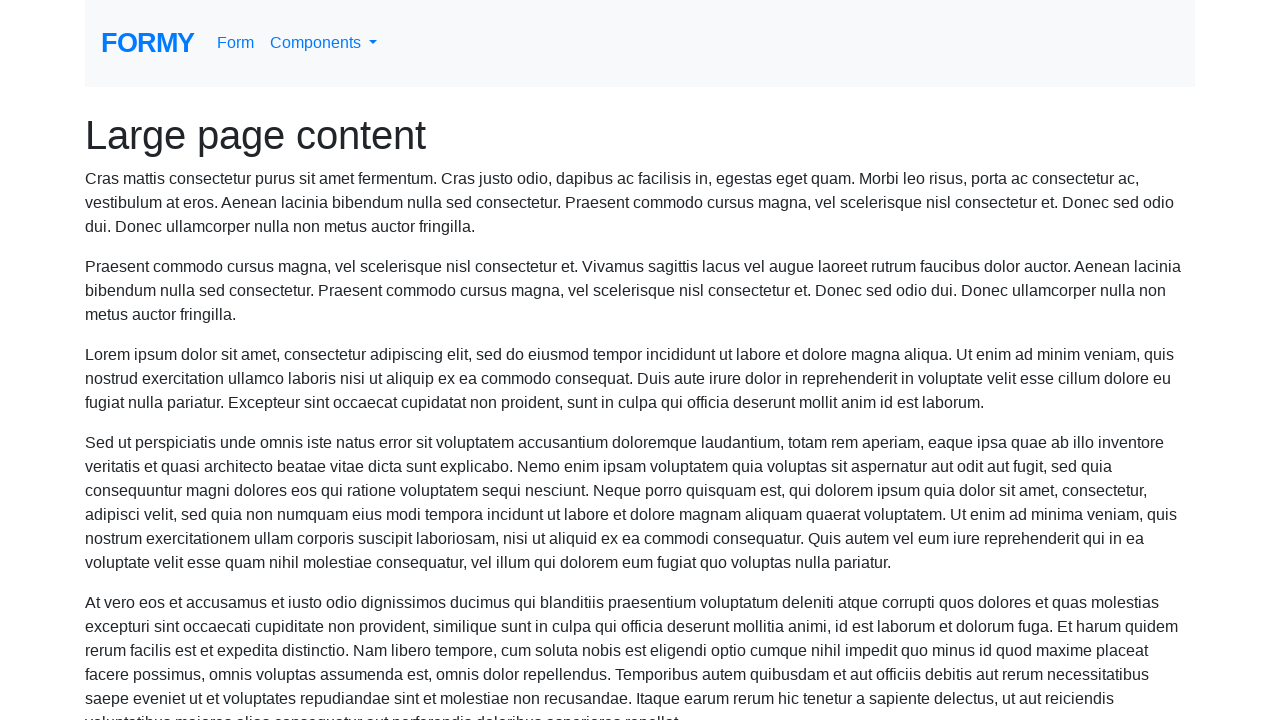

Scrolled to name field
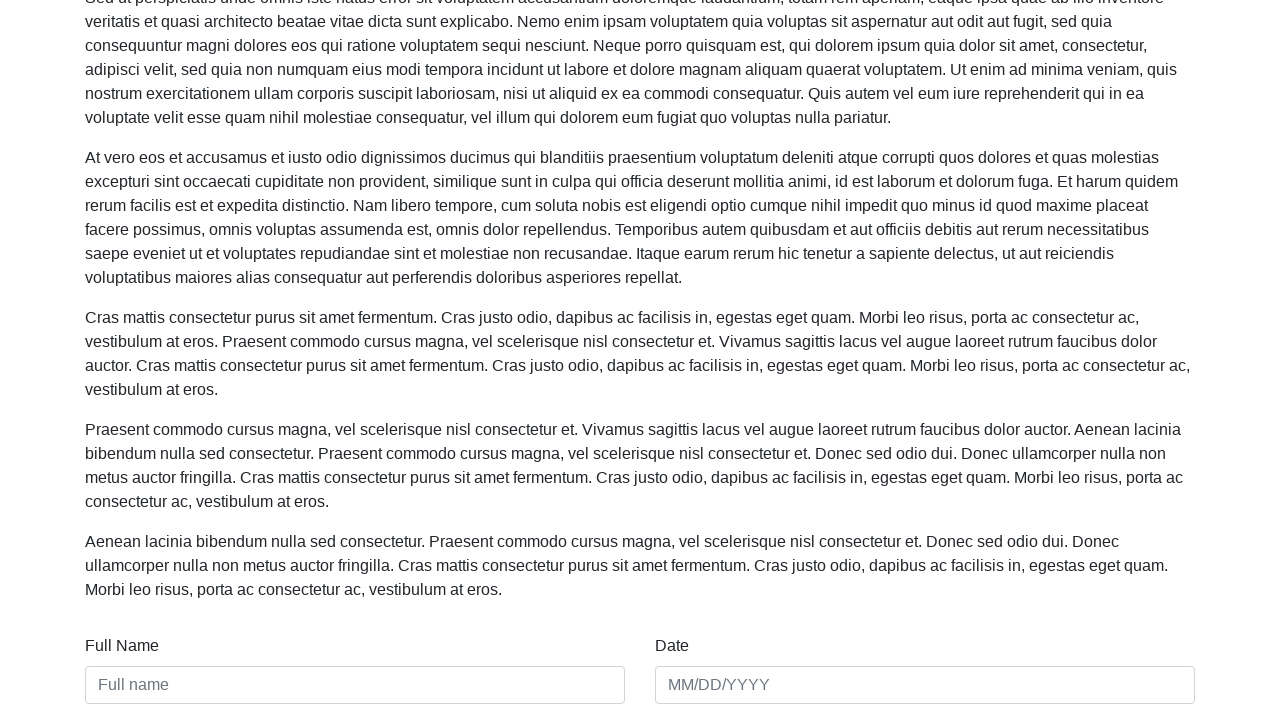

Filled name field with 'Marcus Thompson' on #name
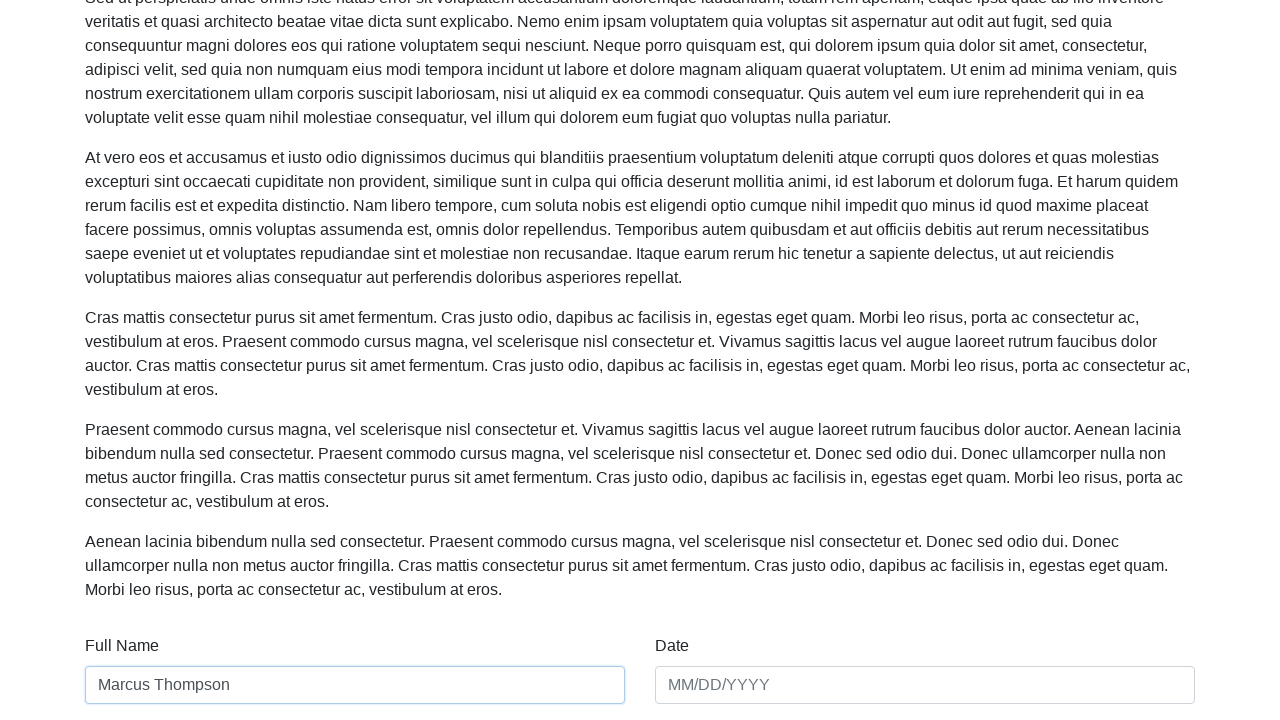

Filled date field with '03/15/2024' on #date
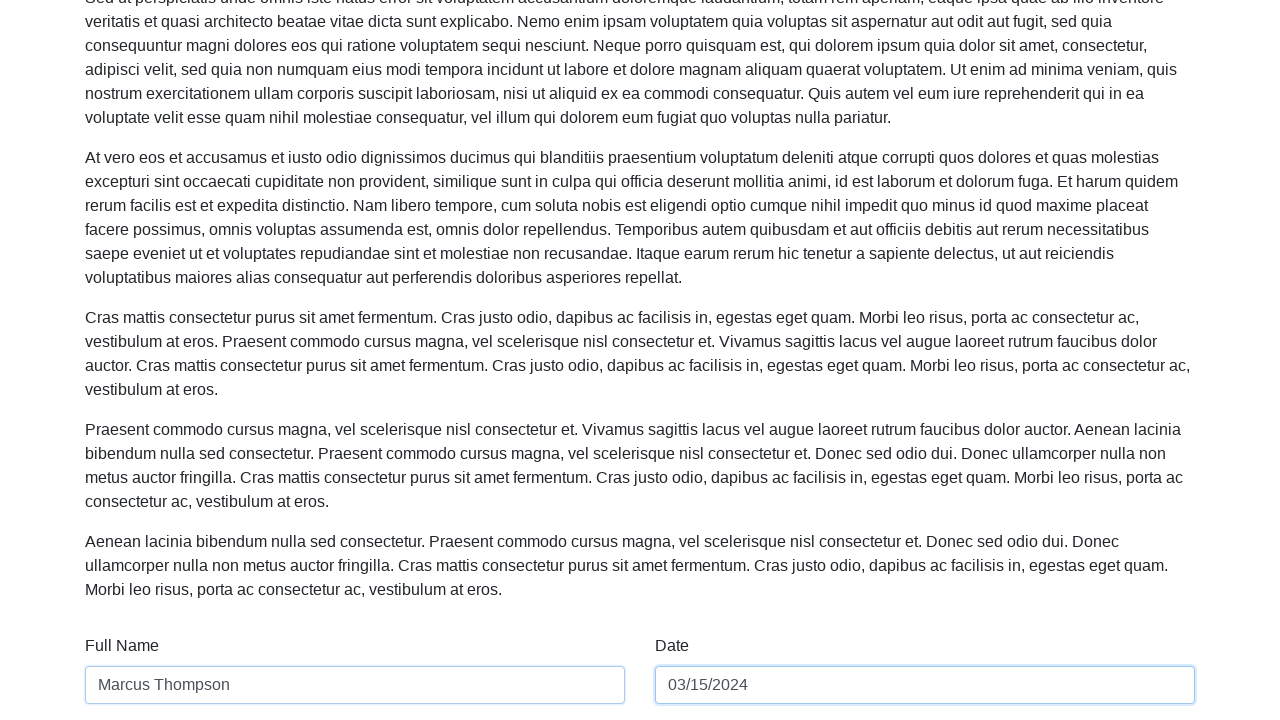

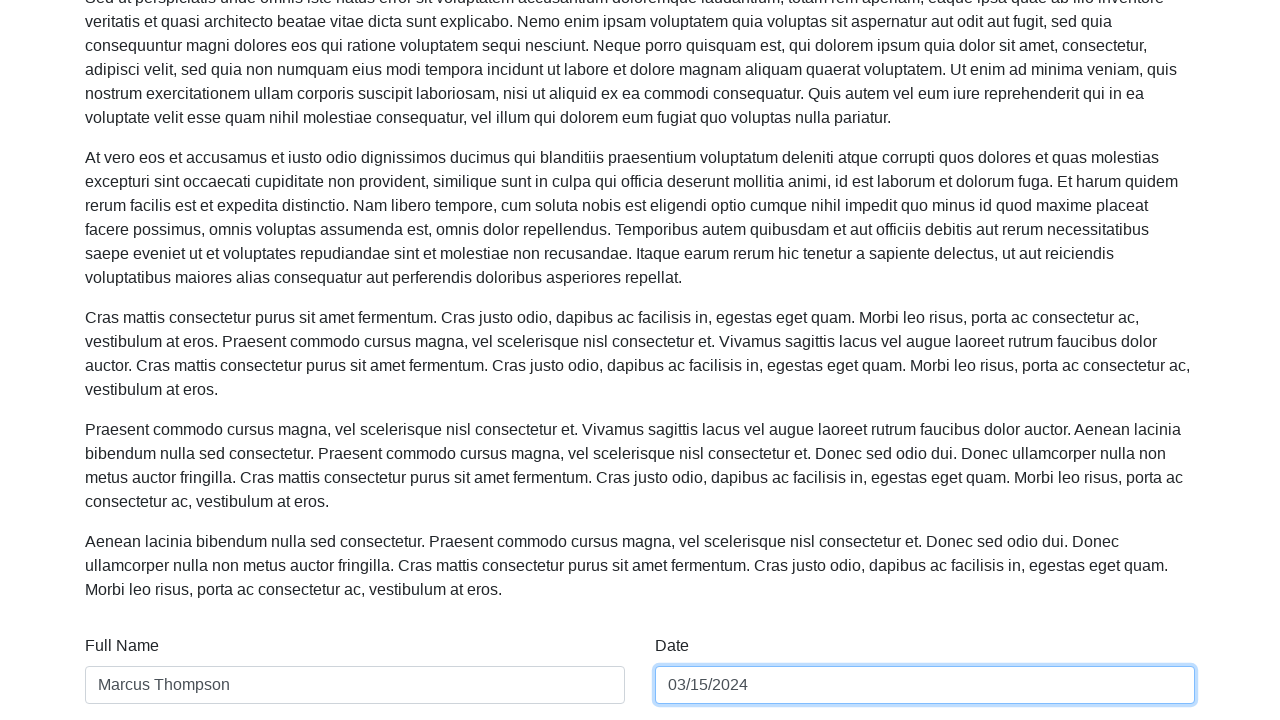